Tests the radio button section by counting the number of radio button labels present in the form

Starting URL: https://rahulshettyacademy.com/AutomationPractice/

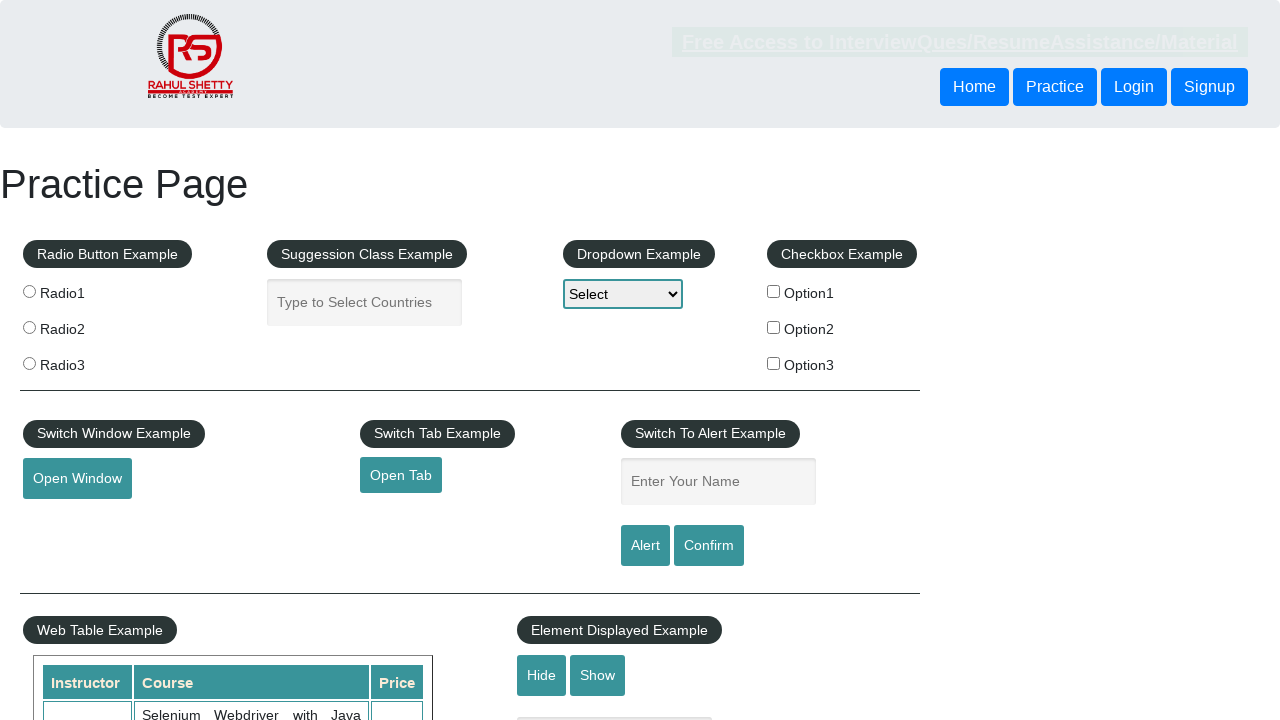

Navigated to Rahul Shetty Academy Automation Practice page
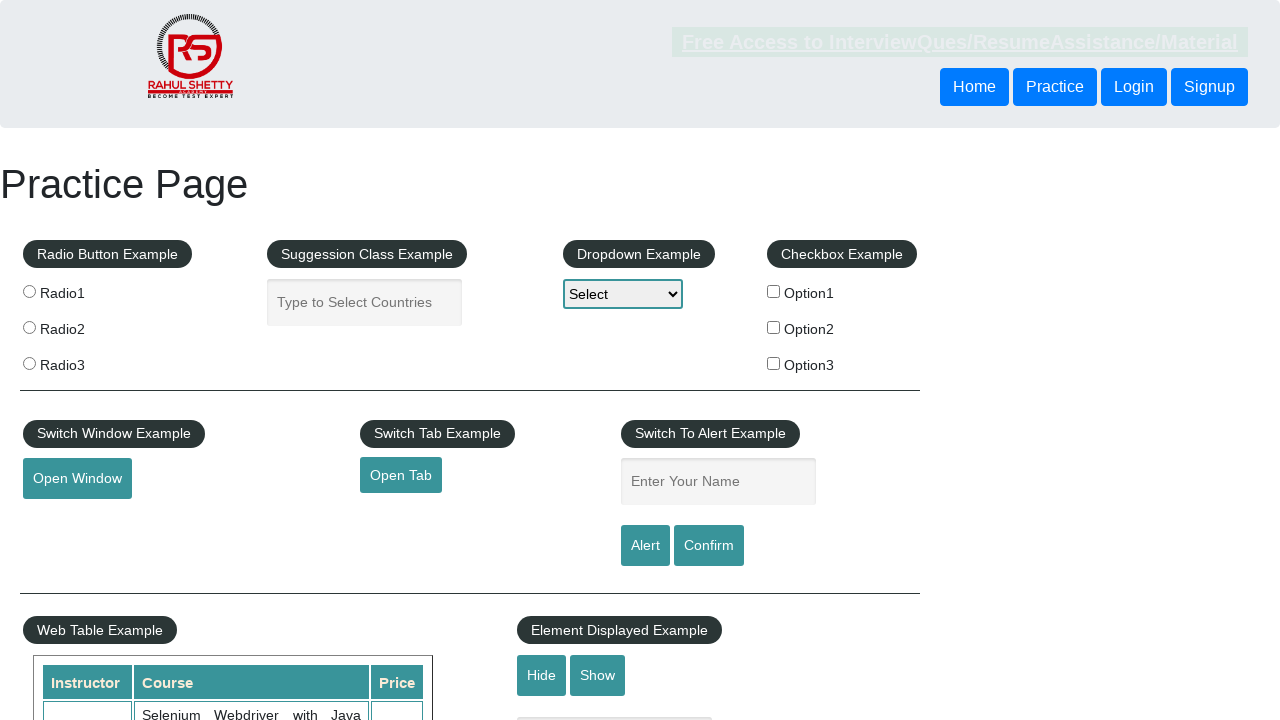

Located radio button section with ID 'radio-btn-example'
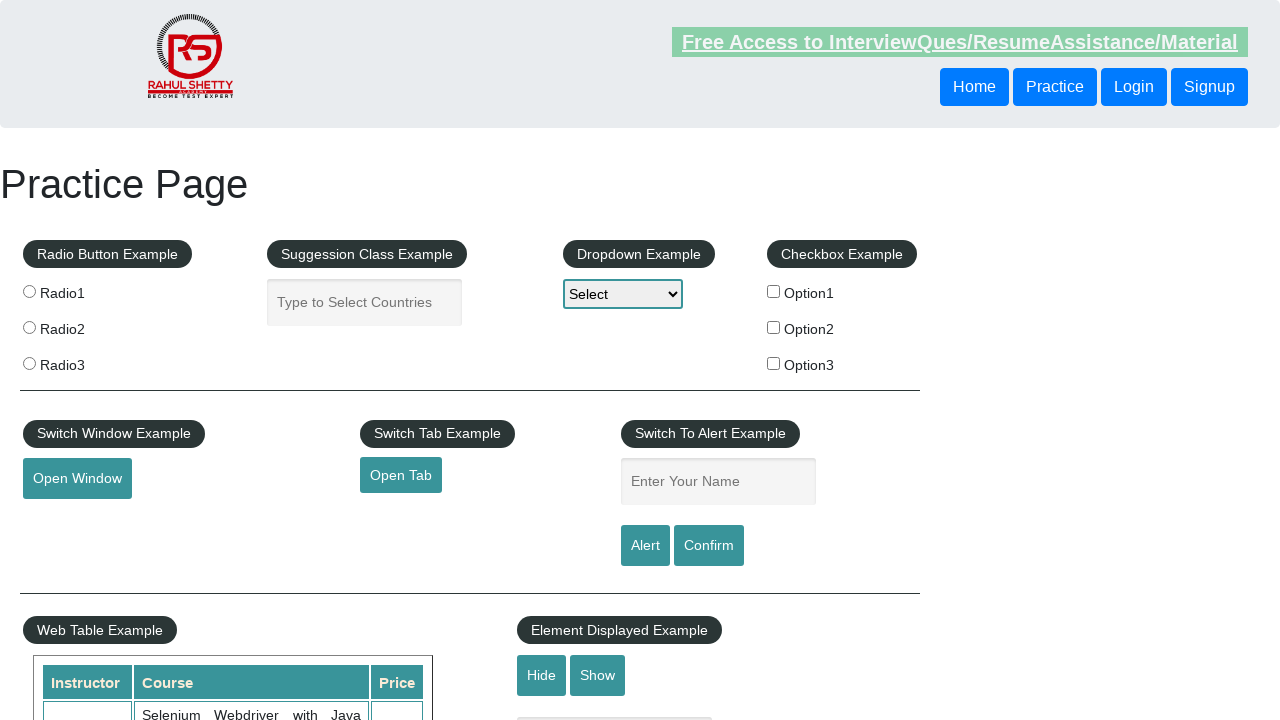

Located all label elements within radio button section
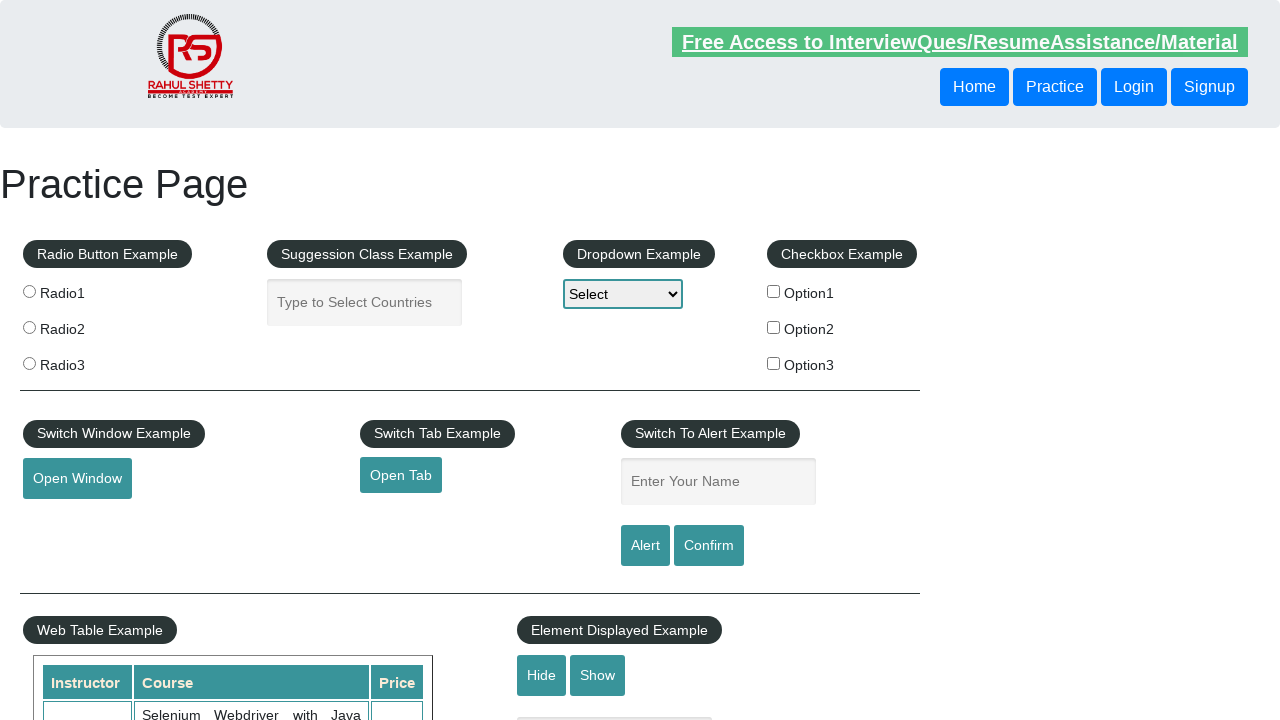

Waited for first radio button label to be visible
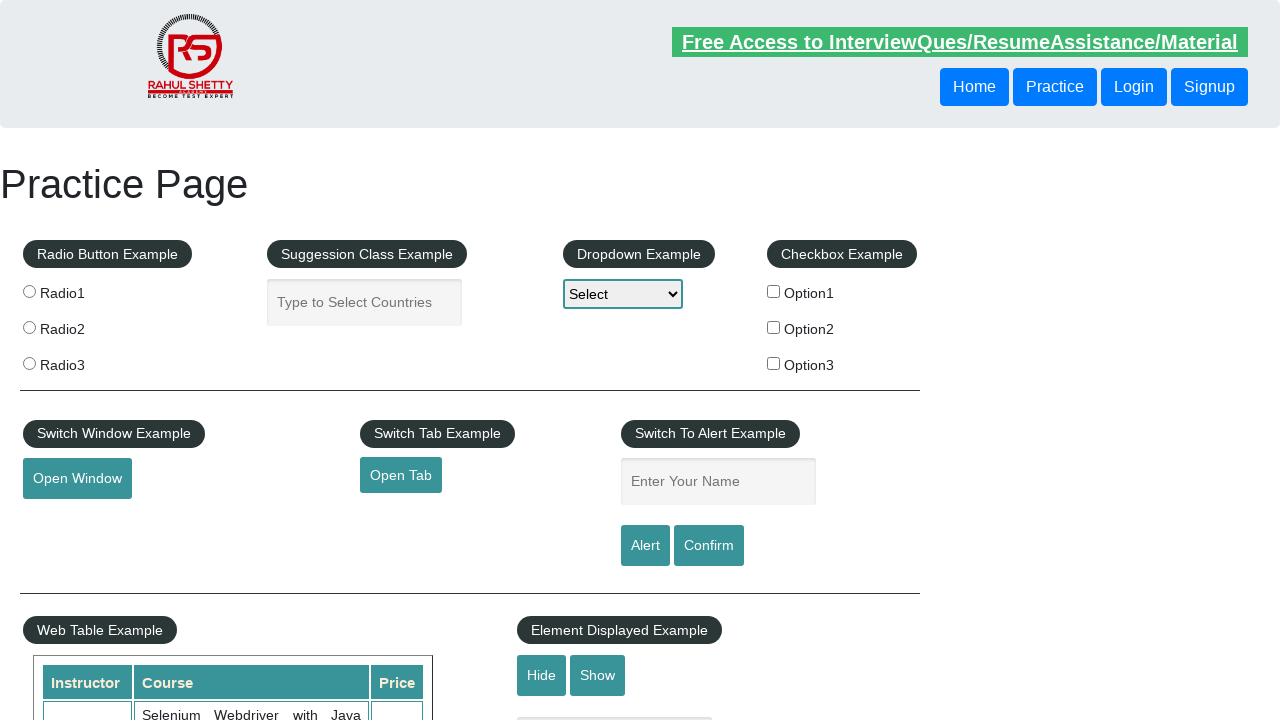

Counted radio button labels: 3 labels found
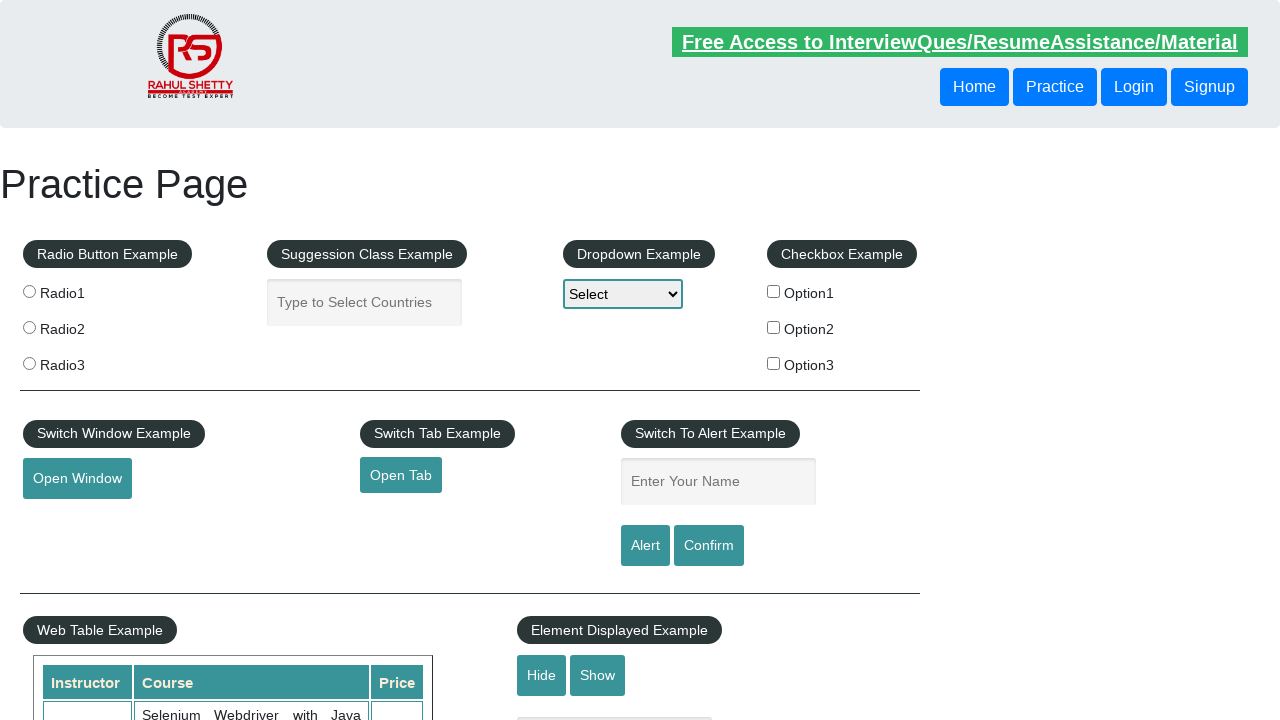

Printed radio button count result: 3
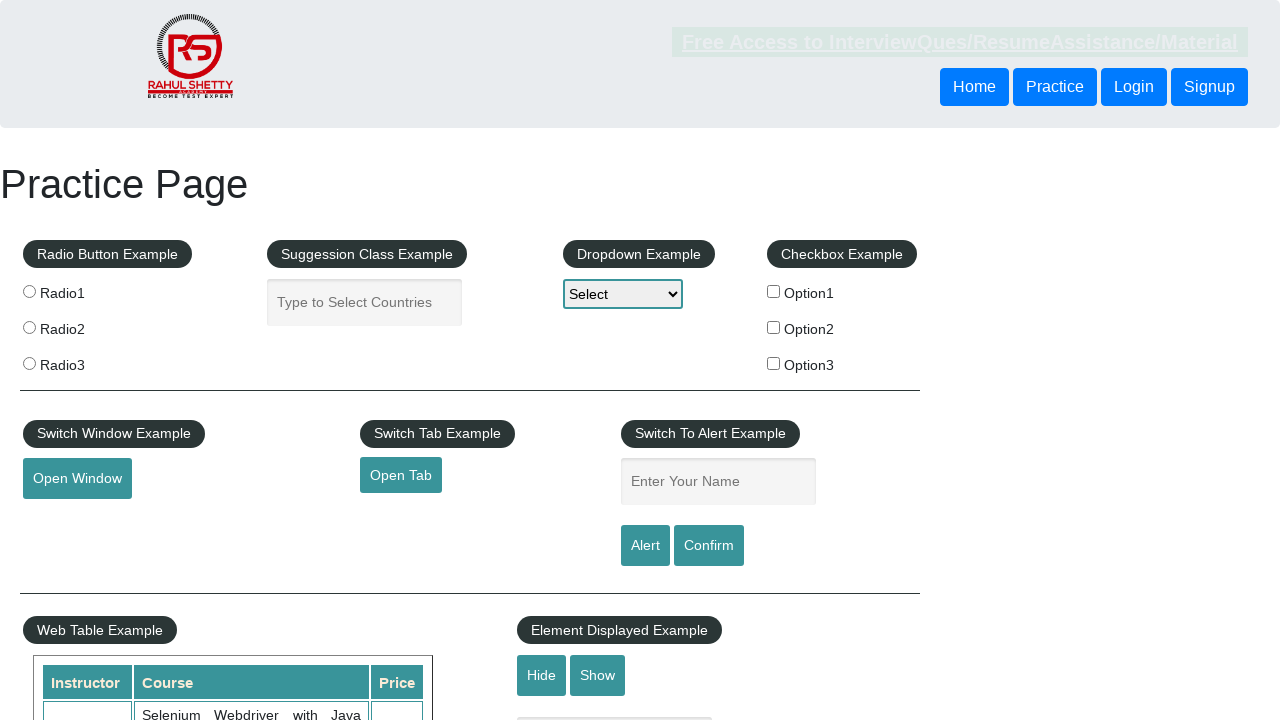

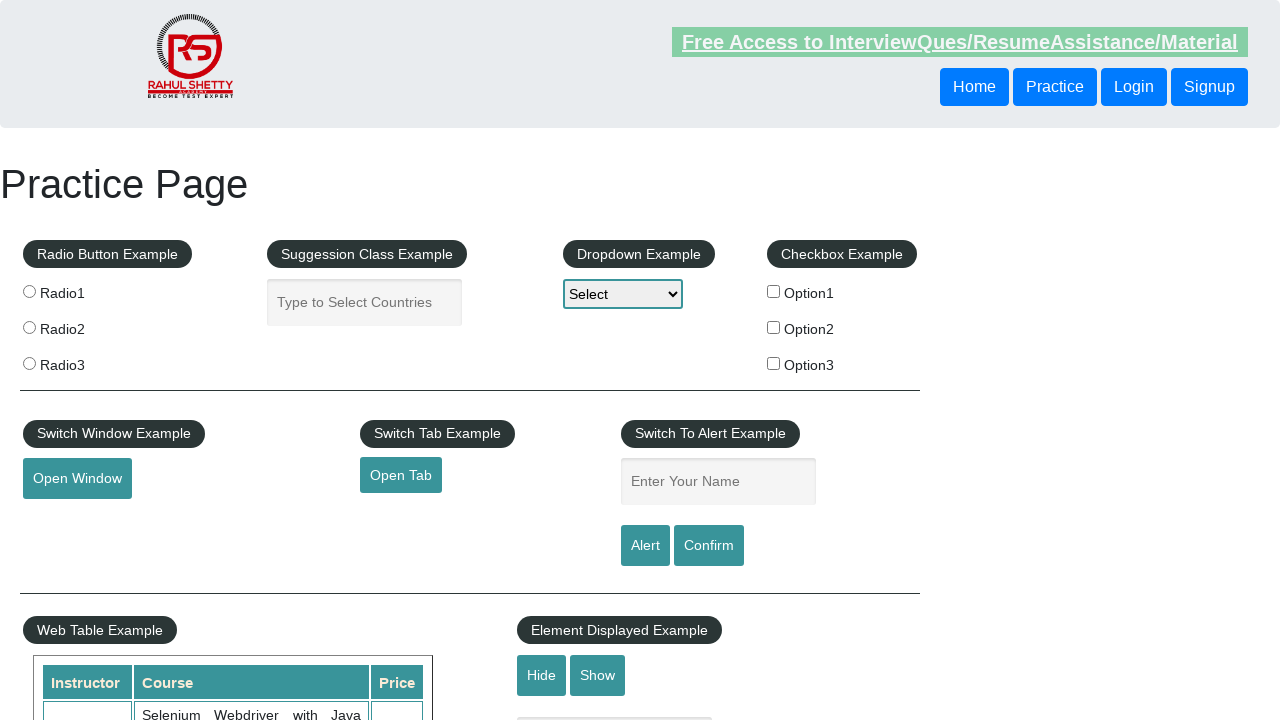